Tests date and time picker by selecting month, year, day, and time from the picker interface.

Starting URL: https://demoqa.com/date-picker

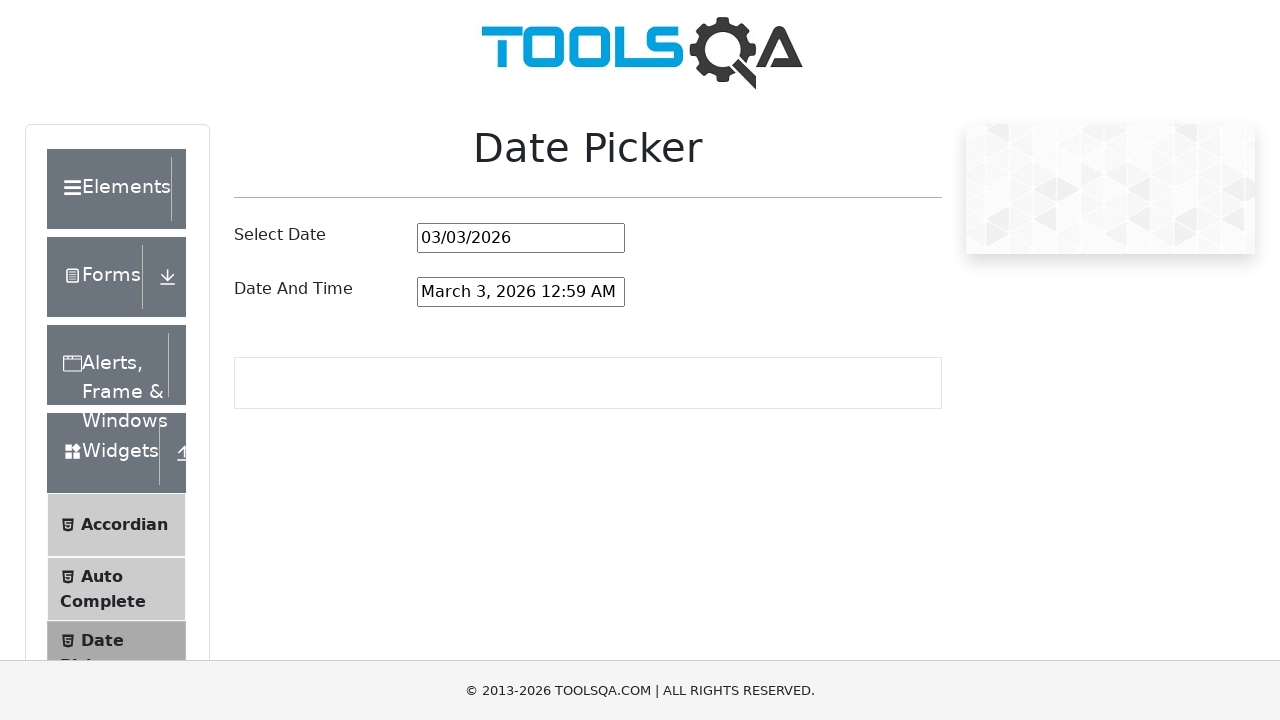

Clicked on date and time picker input field at (521, 292) on #dateAndTimePickerInput
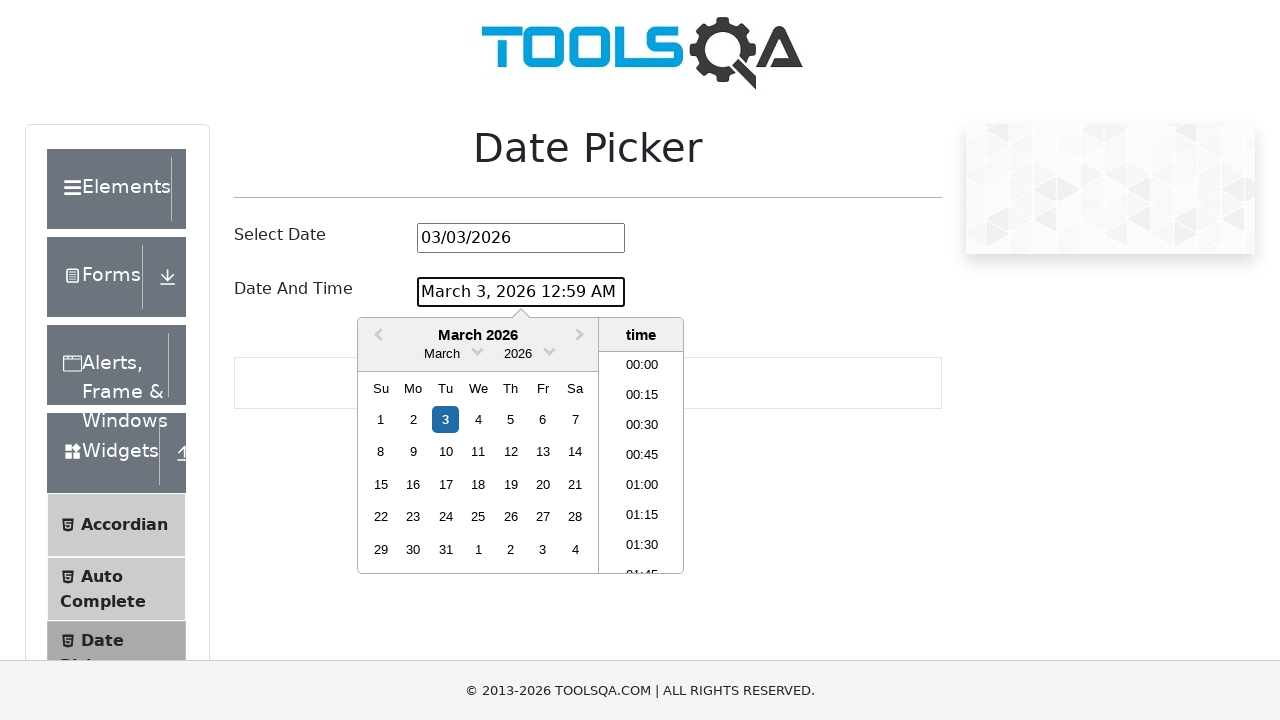

Clicked month dropdown arrow to open month selector at (478, 350) on .react-datepicker__month-read-view--down-arrow
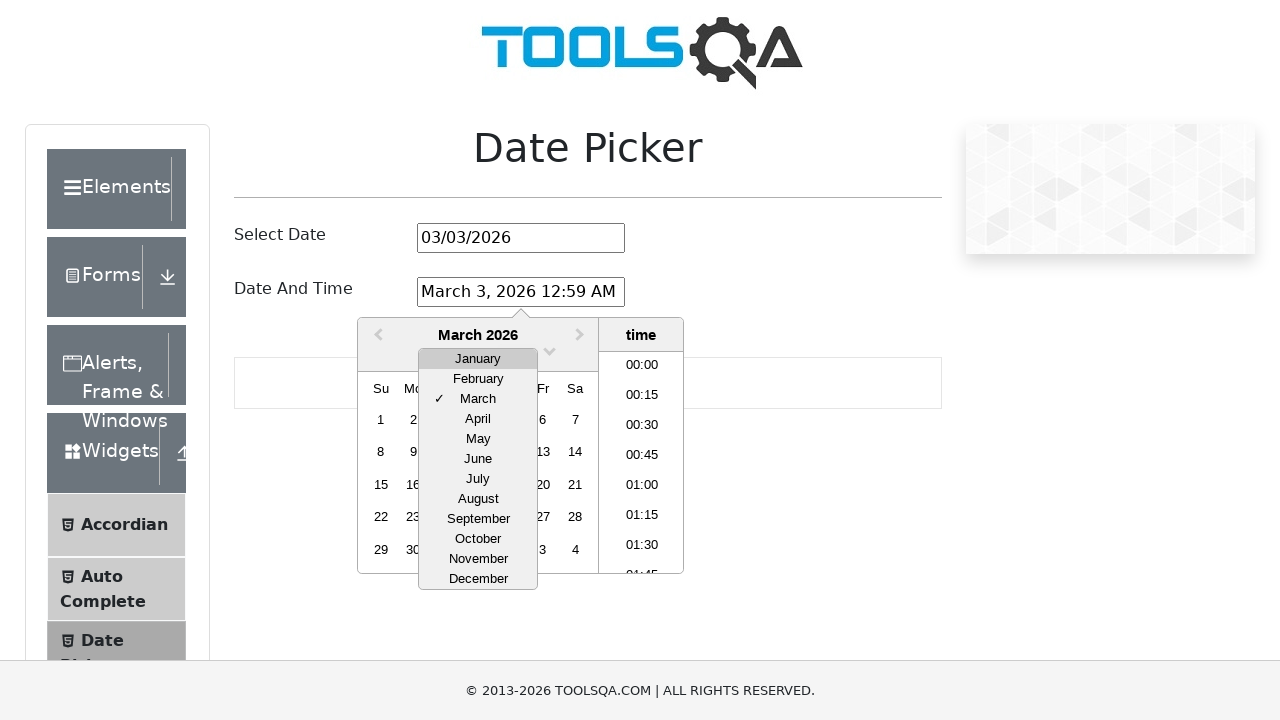

Selected March from month dropdown at (478, 399) on xpath=//div[contains(@class,'react-datepicker__month-option') and text()='March'
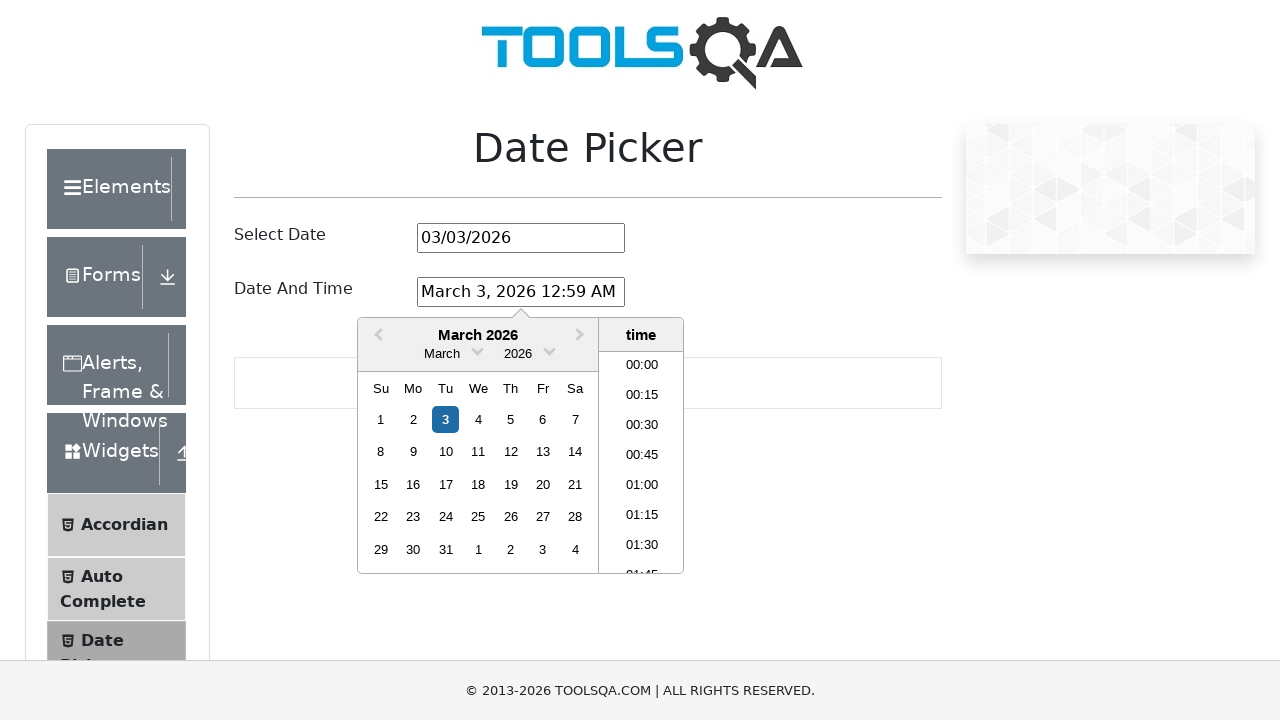

Clicked year dropdown arrow to open year selector at (550, 350) on .react-datepicker__year-read-view--down-arrow
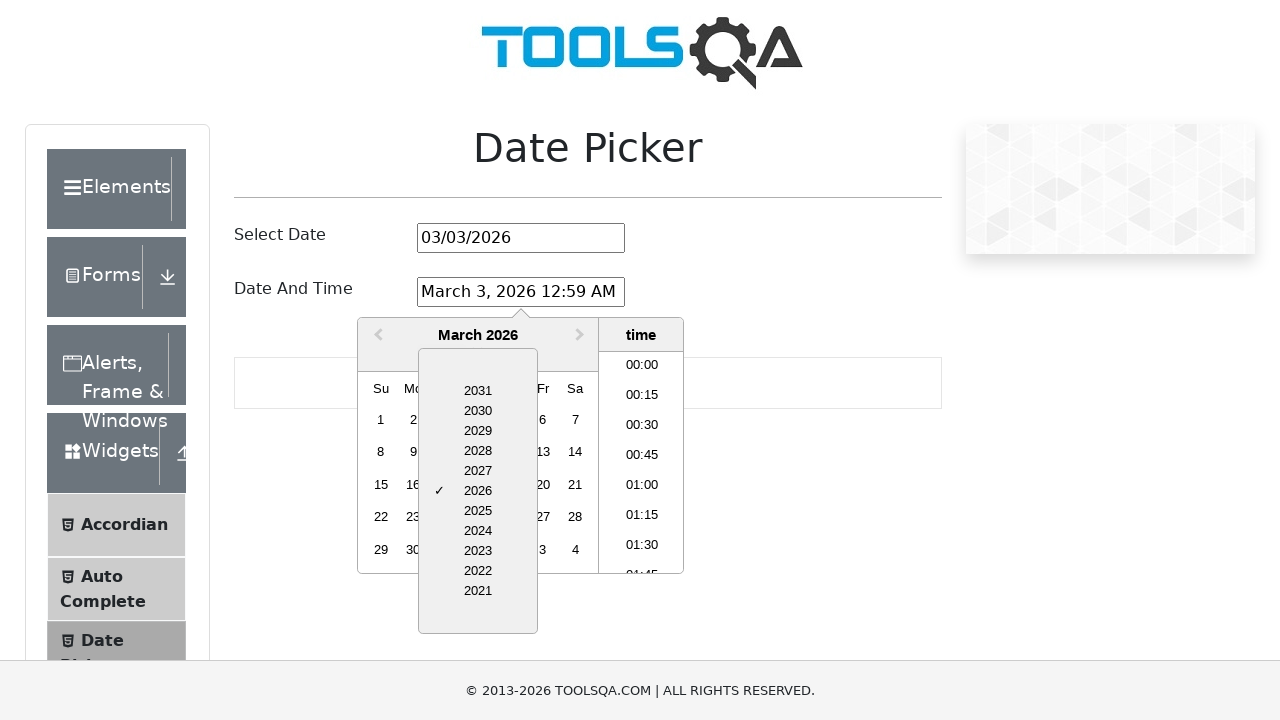

Selected 2028 from year dropdown at (478, 451) on xpath=//div[contains(@class,'react-datepicker__year-option') and text()='2028']
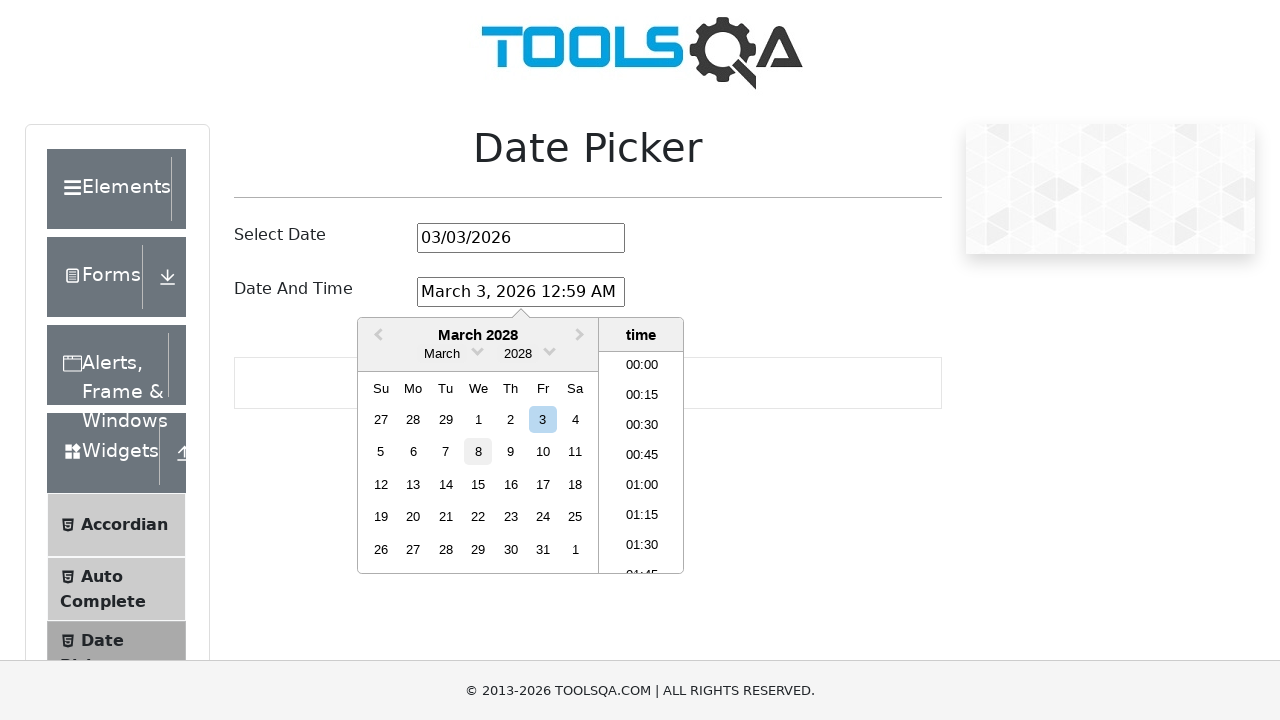

Selected March 15th, 2028 from calendar at (478, 484) on xpath=//div[contains(@aria-label,'Choose Wednesday, March 15th, 2028')]
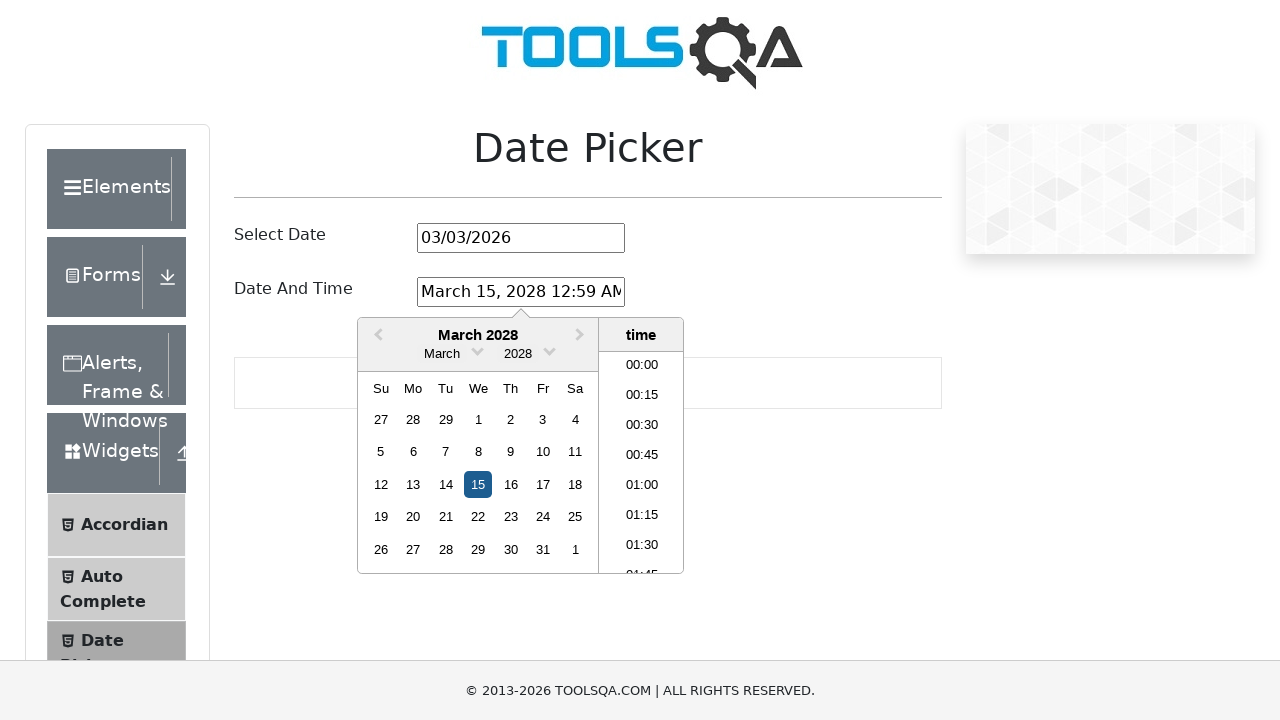

Selected 21:00 (9:00 PM) from time picker at (642, 462) on xpath=//li[normalize-space()='21:00']
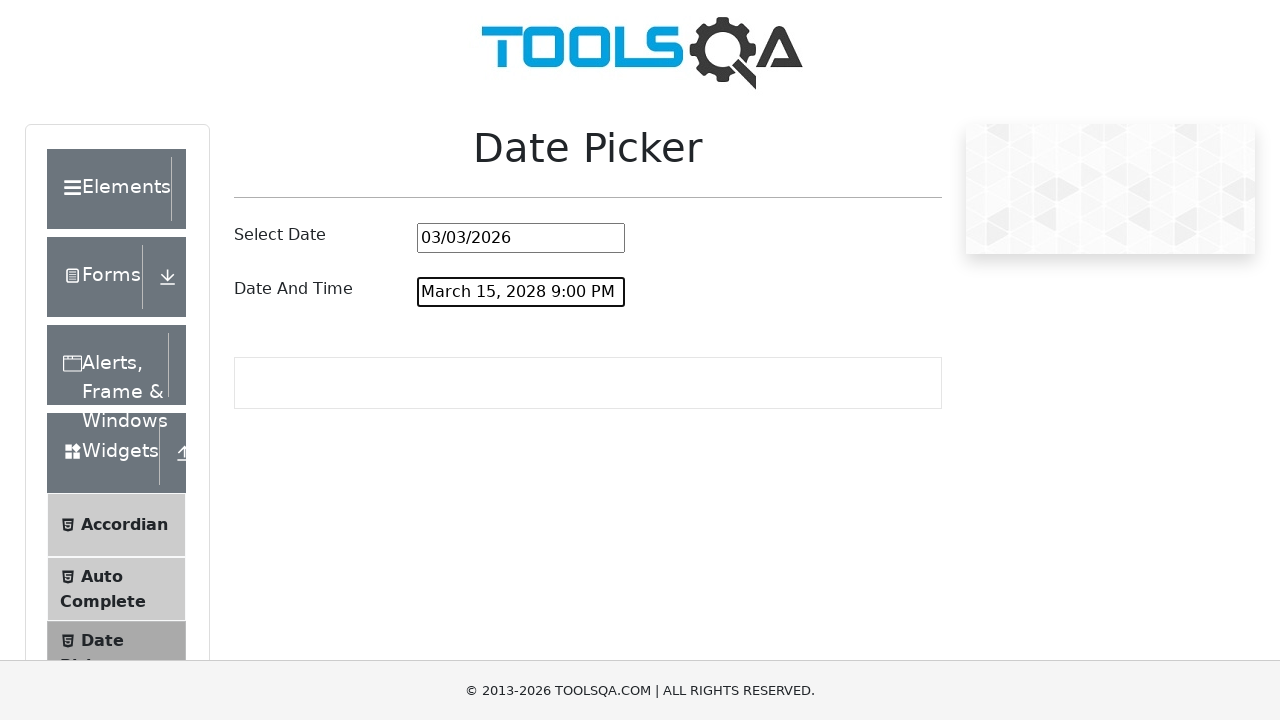

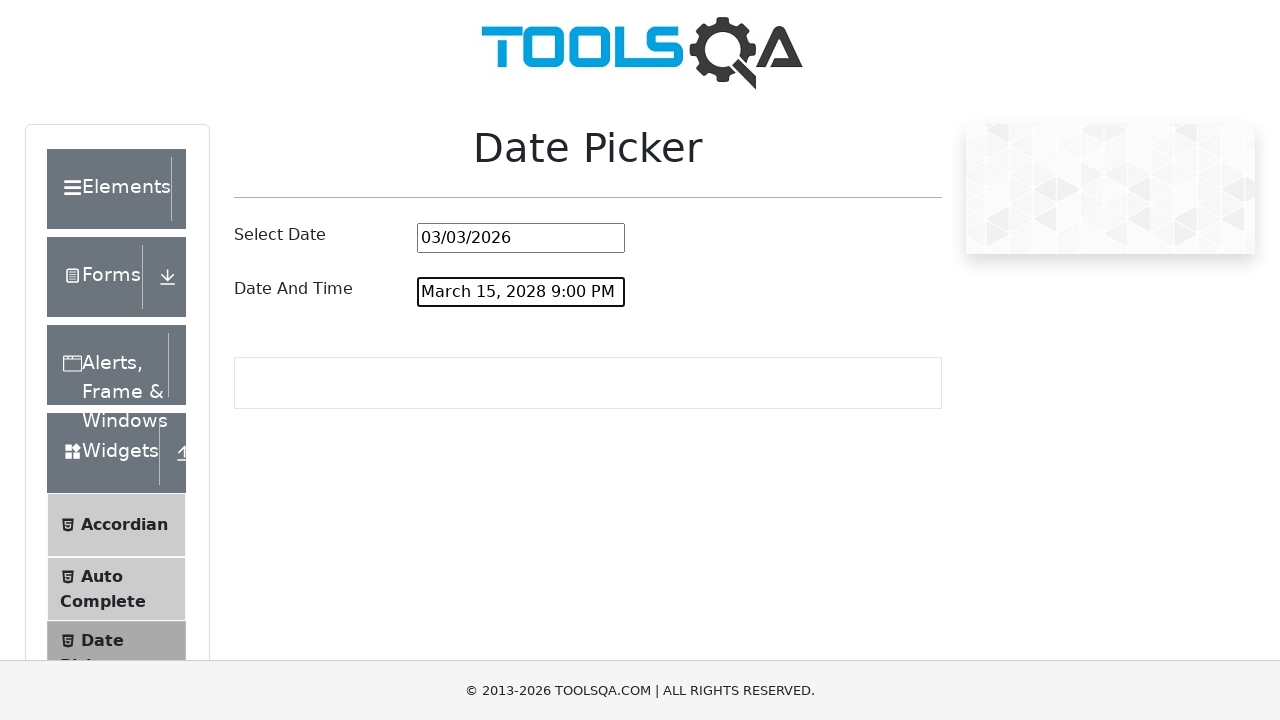